Tests select dropdown functionality by selecting options using different methods: by index, by value, and by visible text

Starting URL: https://demoqa.com/select-menu

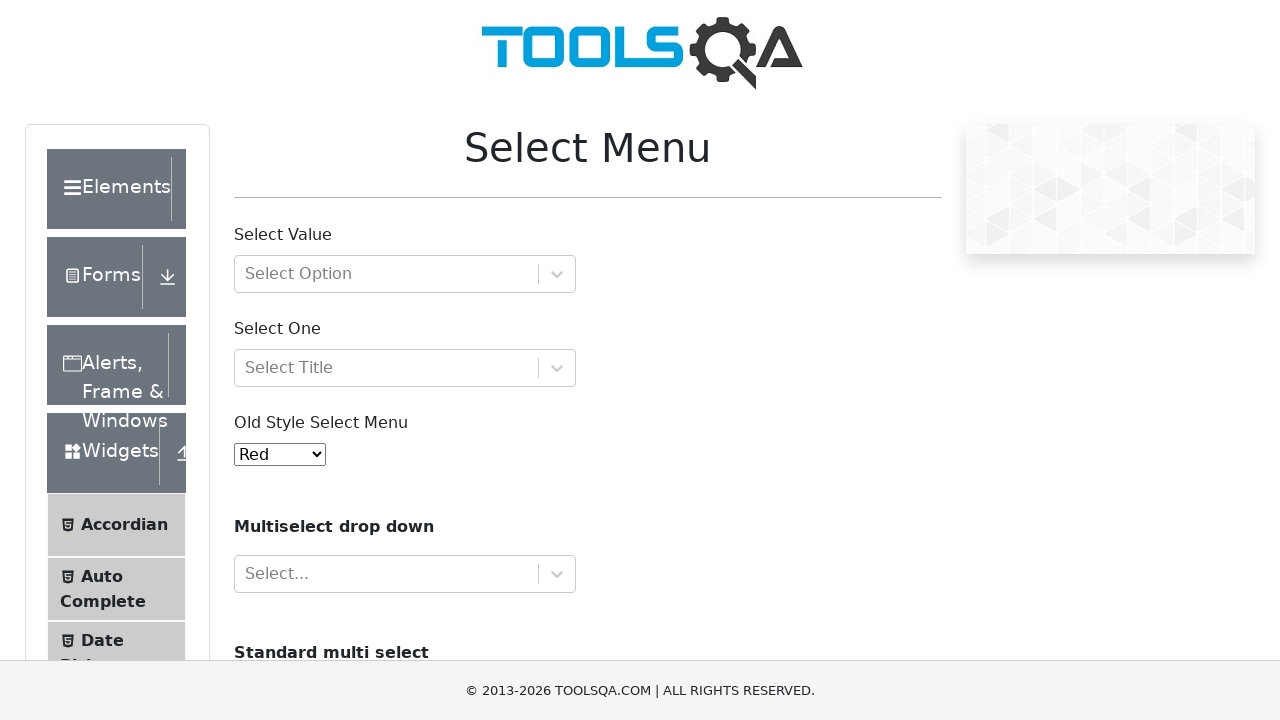

Selected 'Yellow' option by index 3 from select dropdown on #oldSelectMenu
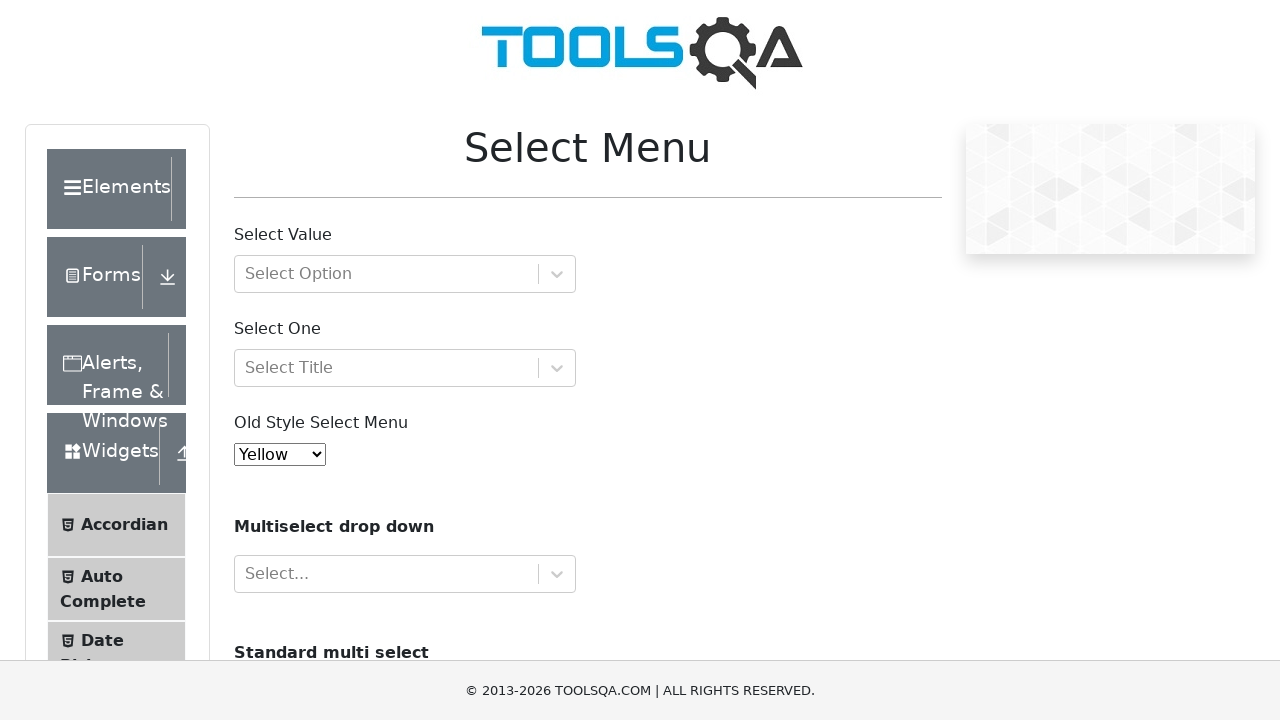

Selected 'Purple' option by value '4' from select dropdown on #oldSelectMenu
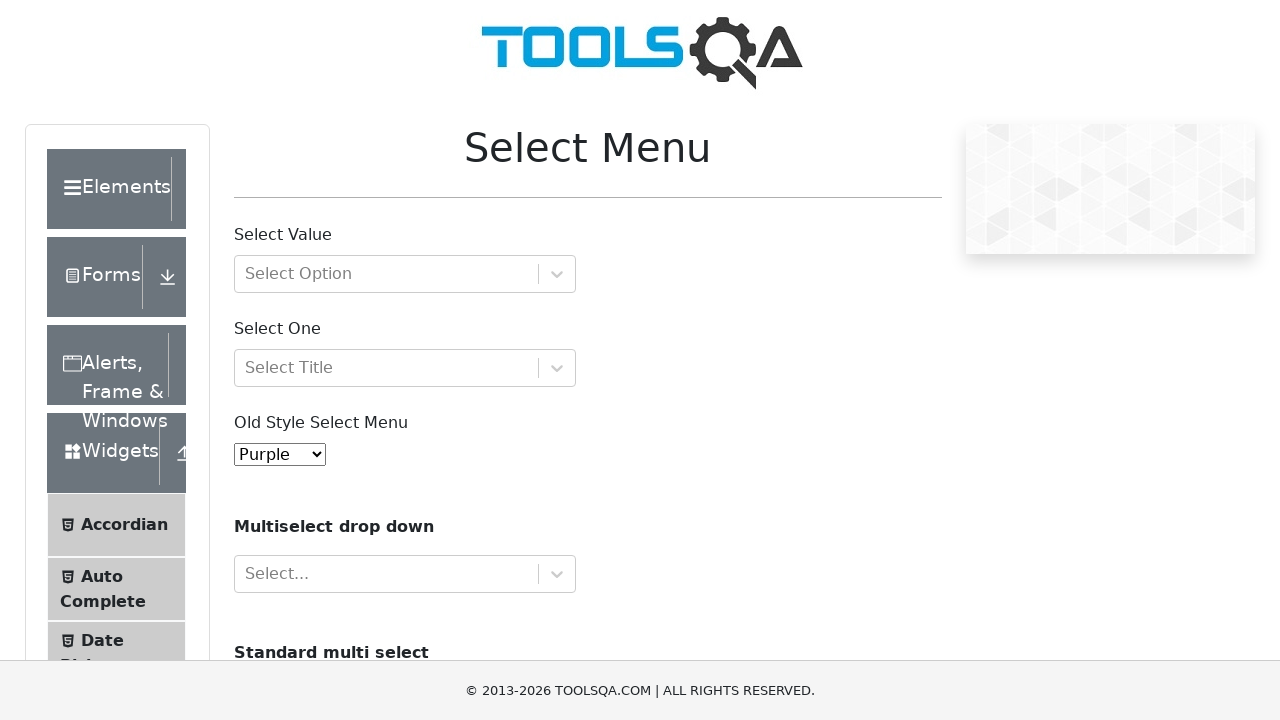

Selected 'White' option by visible text from select dropdown on #oldSelectMenu
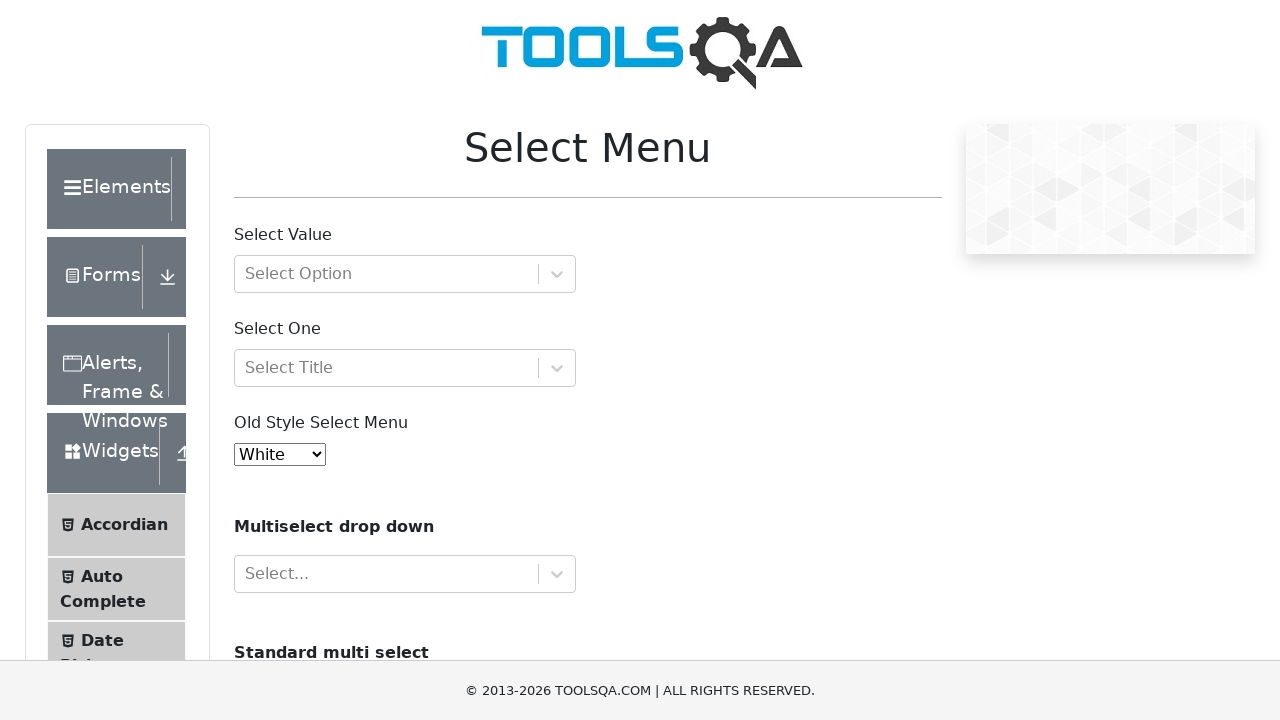

Waited 500ms to verify selection is complete
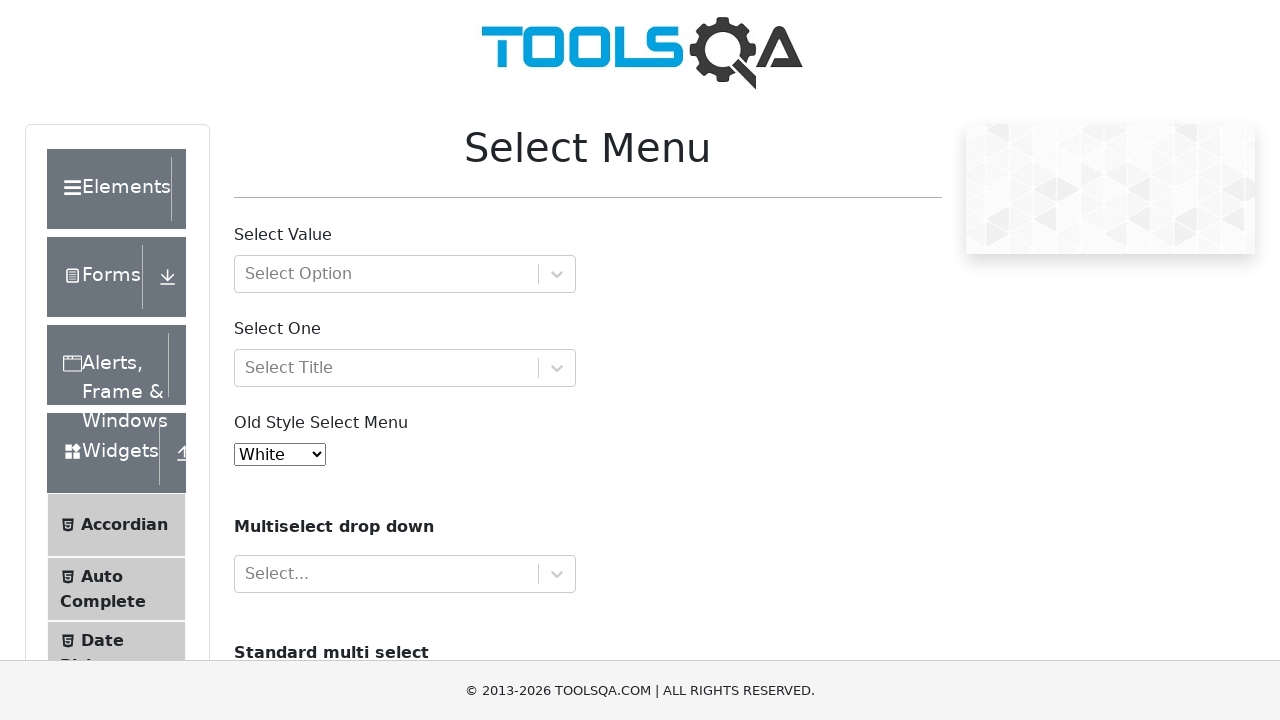

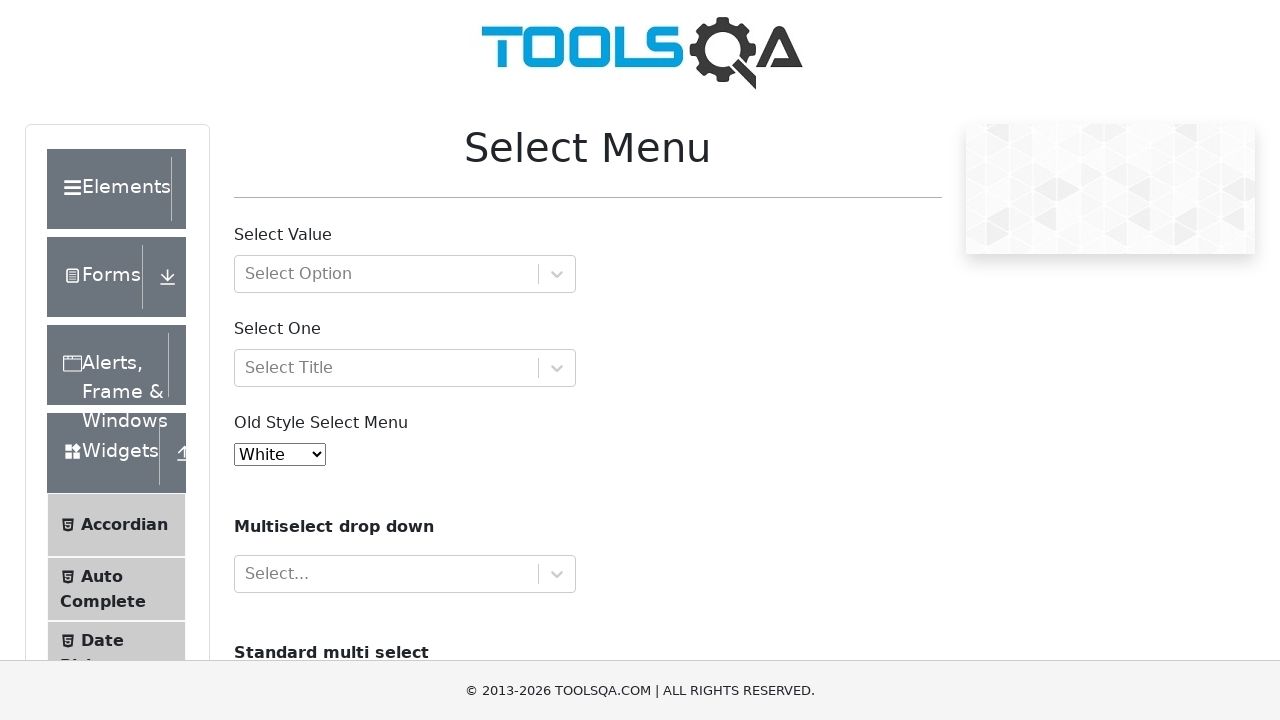